Navigates to Flipkart homepage and verifies the page loads by checking the title and URL are accessible

Starting URL: https://www.flipkart.com

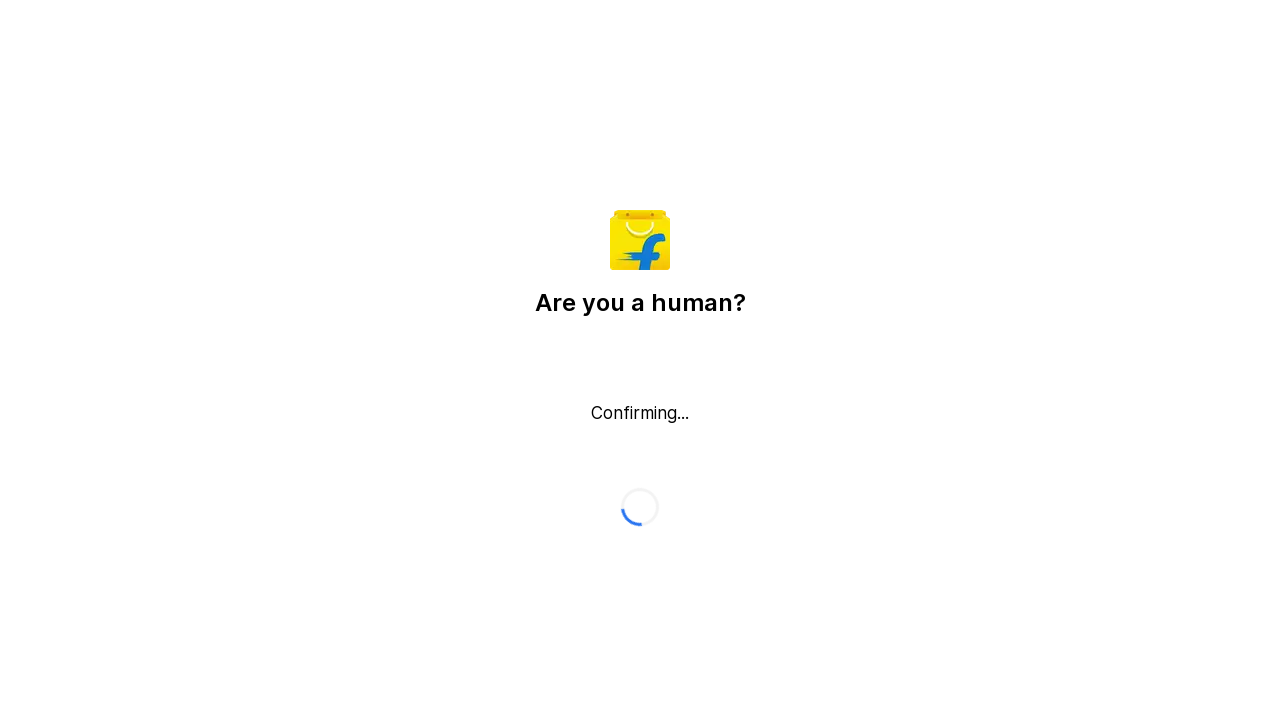

Waited for page to reach domcontentloaded state
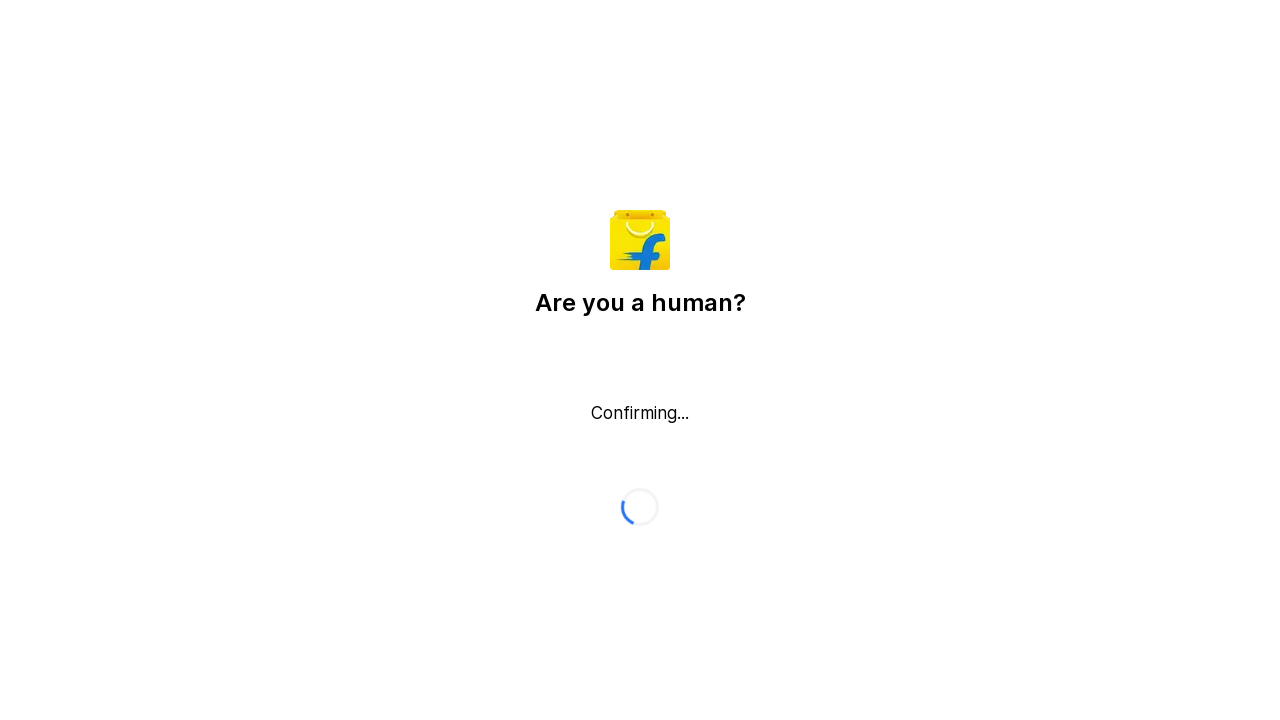

Retrieved page title: 'Flipkart reCAPTCHA'
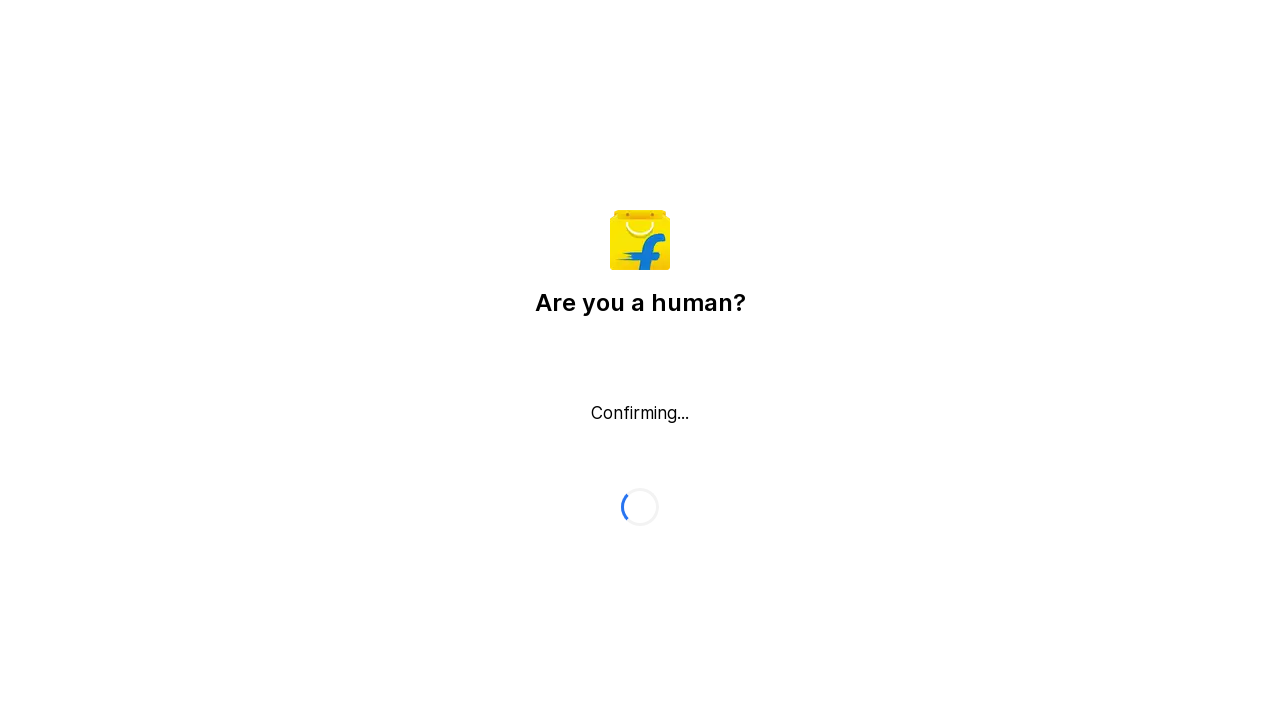

Retrieved current URL: 'https://www.flipkart.com/'
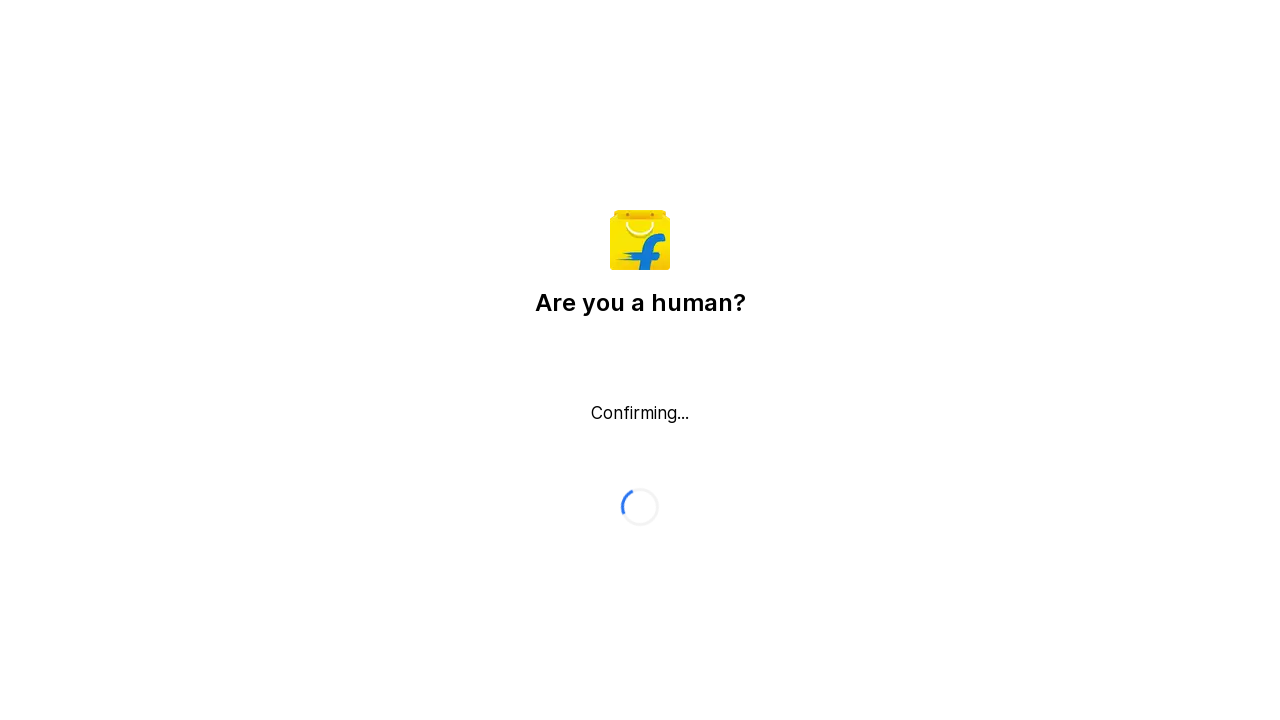

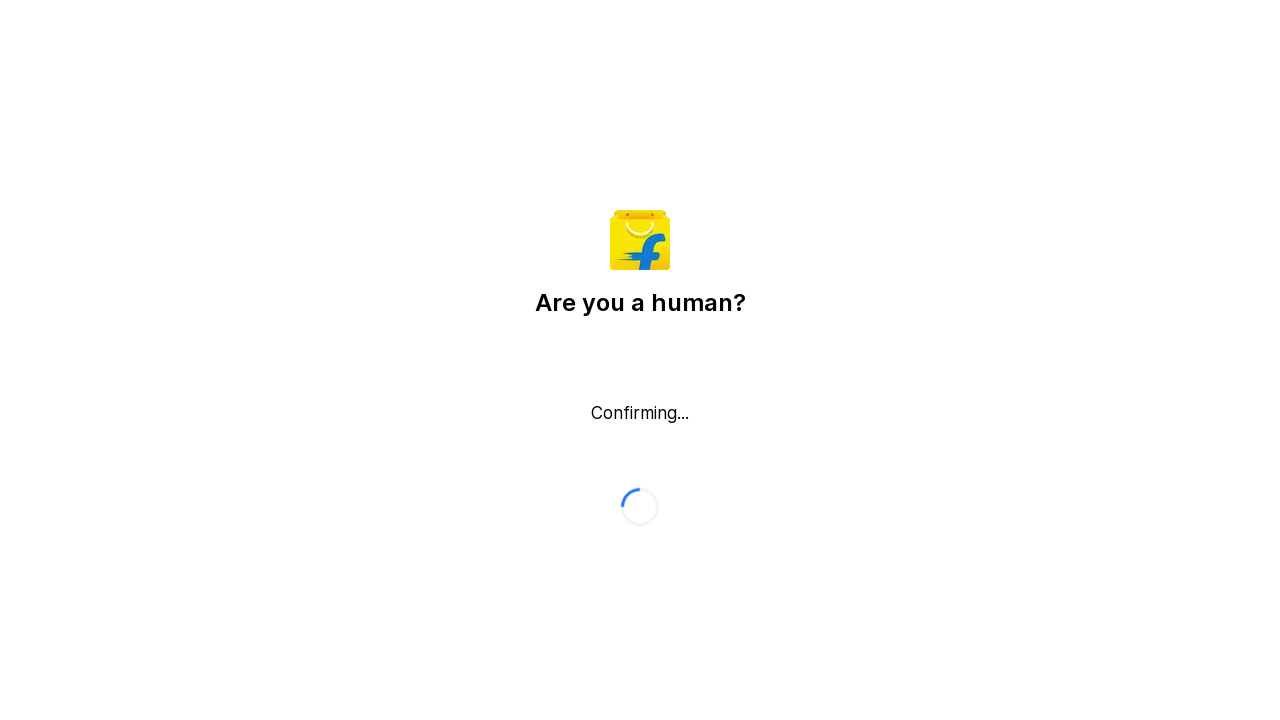